Navigates to a demo web table page and interacts with table elements by iterating through rows and columns

Starting URL: https://qavbox.github.io/demo/webtable/

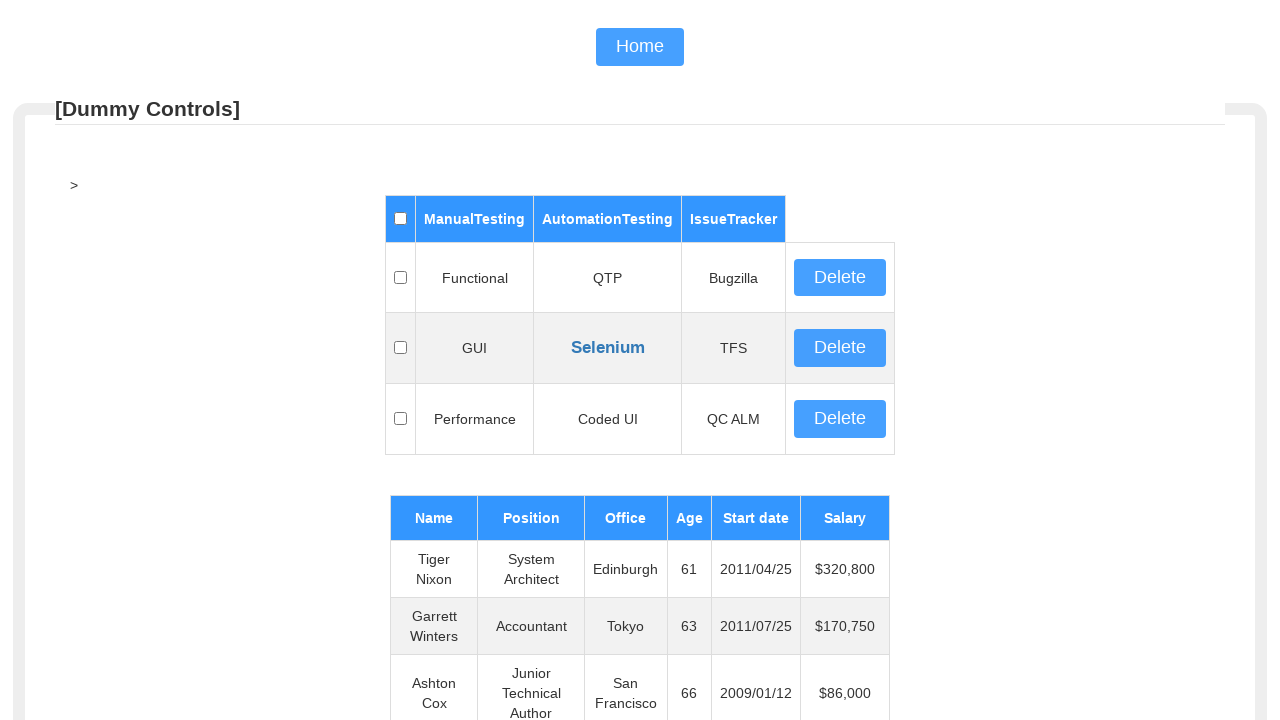

Waited for web table to load
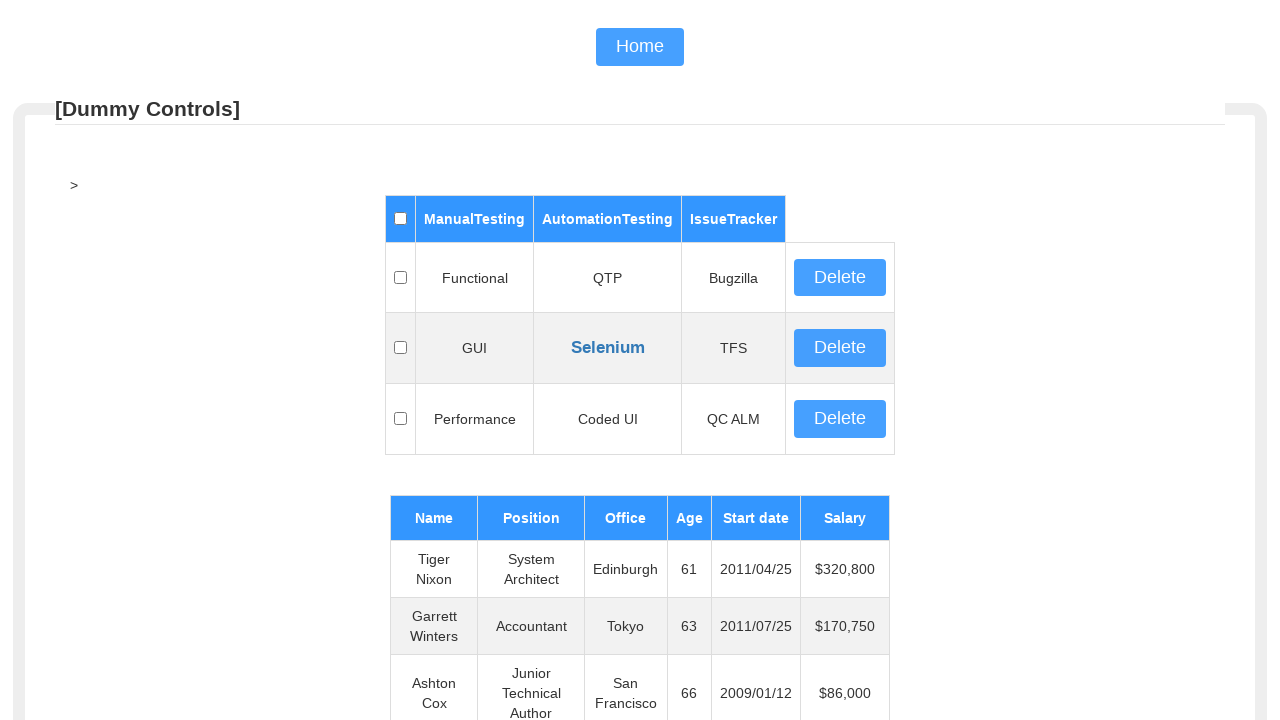

Retrieved all rows from the web table
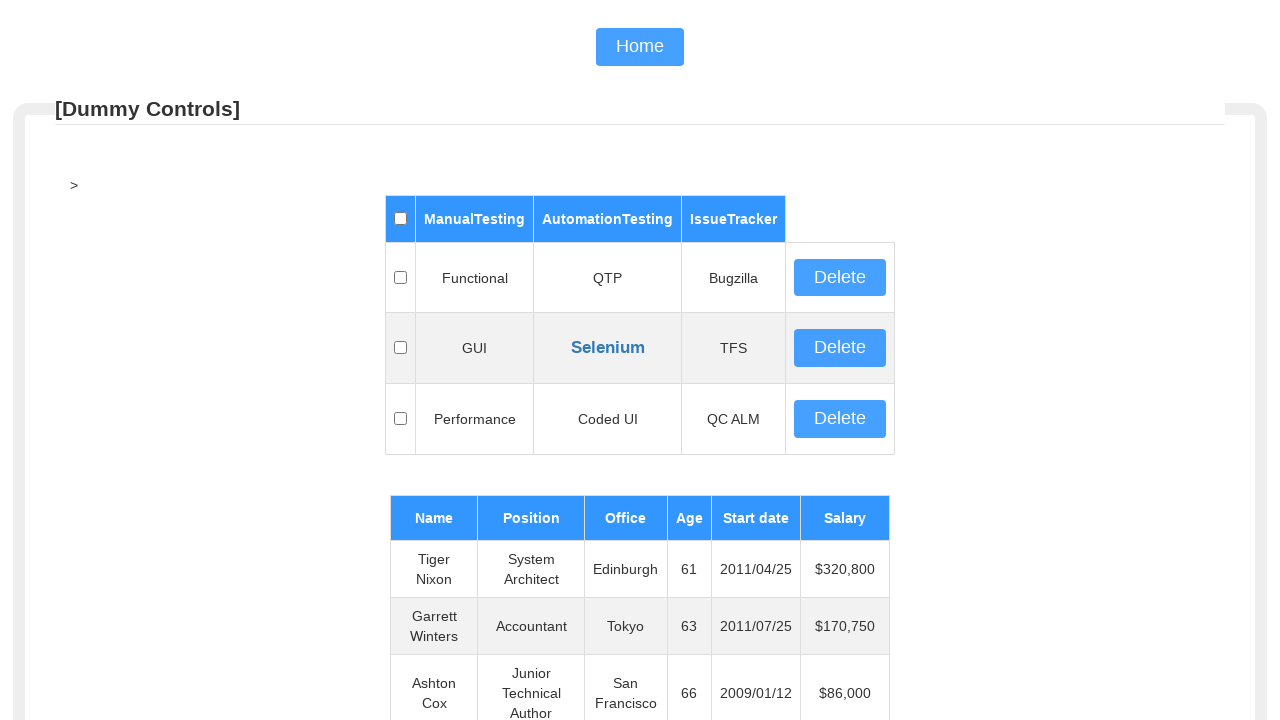

Clicked checkbox in first column of row 2 (found 'TFS' in column 3) at (400, 348) on #table01 tr >> nth=2 >> td >> nth=0 >> input
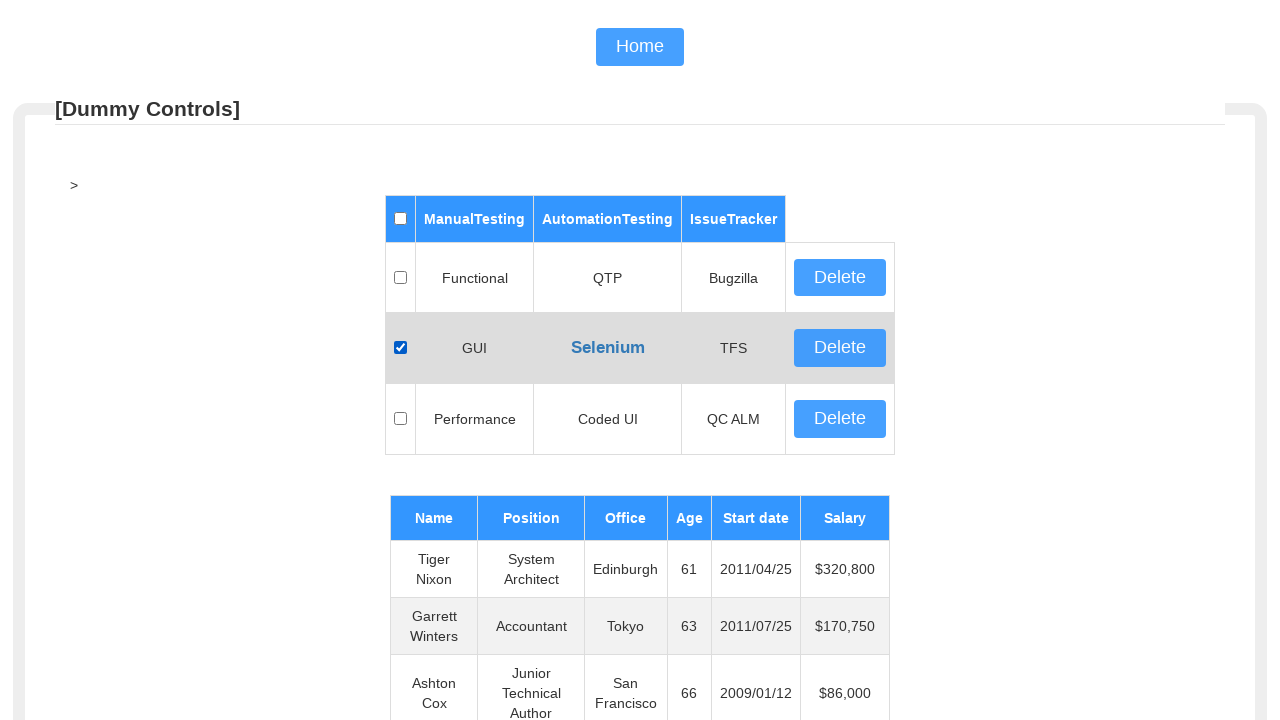

Clicked checkbox in fifth column of row 2 at (840, 348) on #table01 tr >> nth=2 >> td >> nth=4 >> input
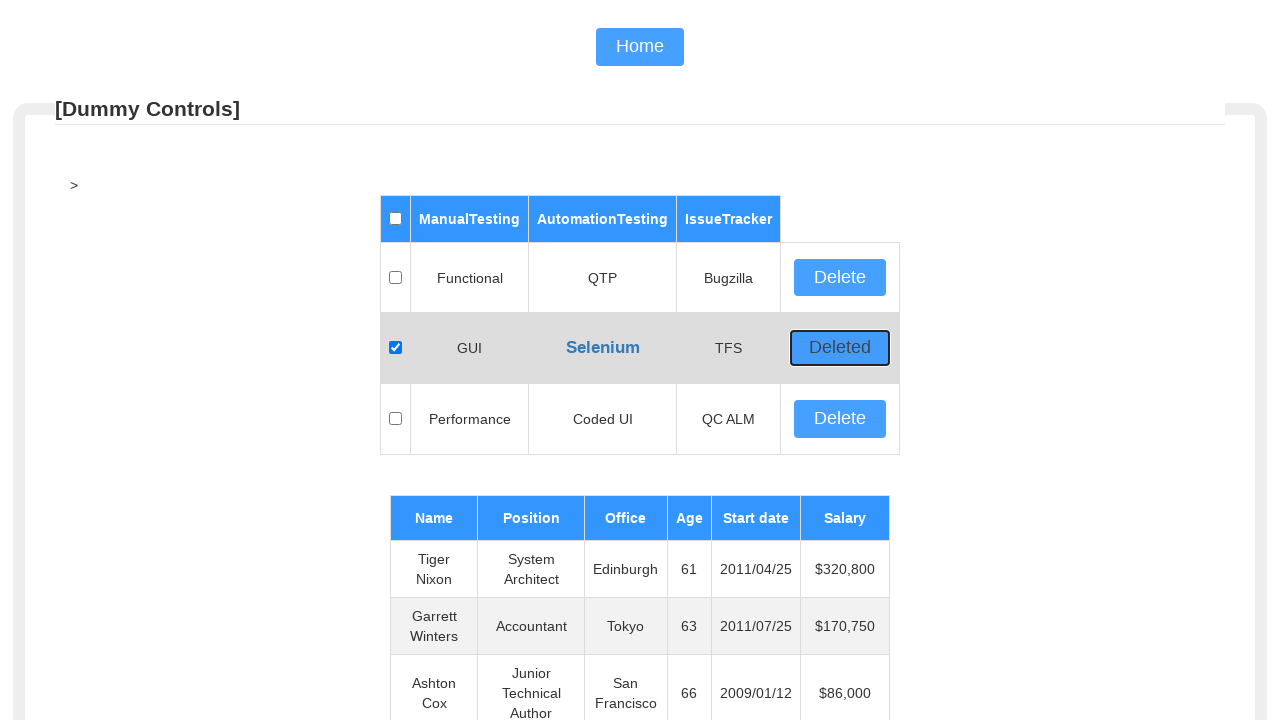

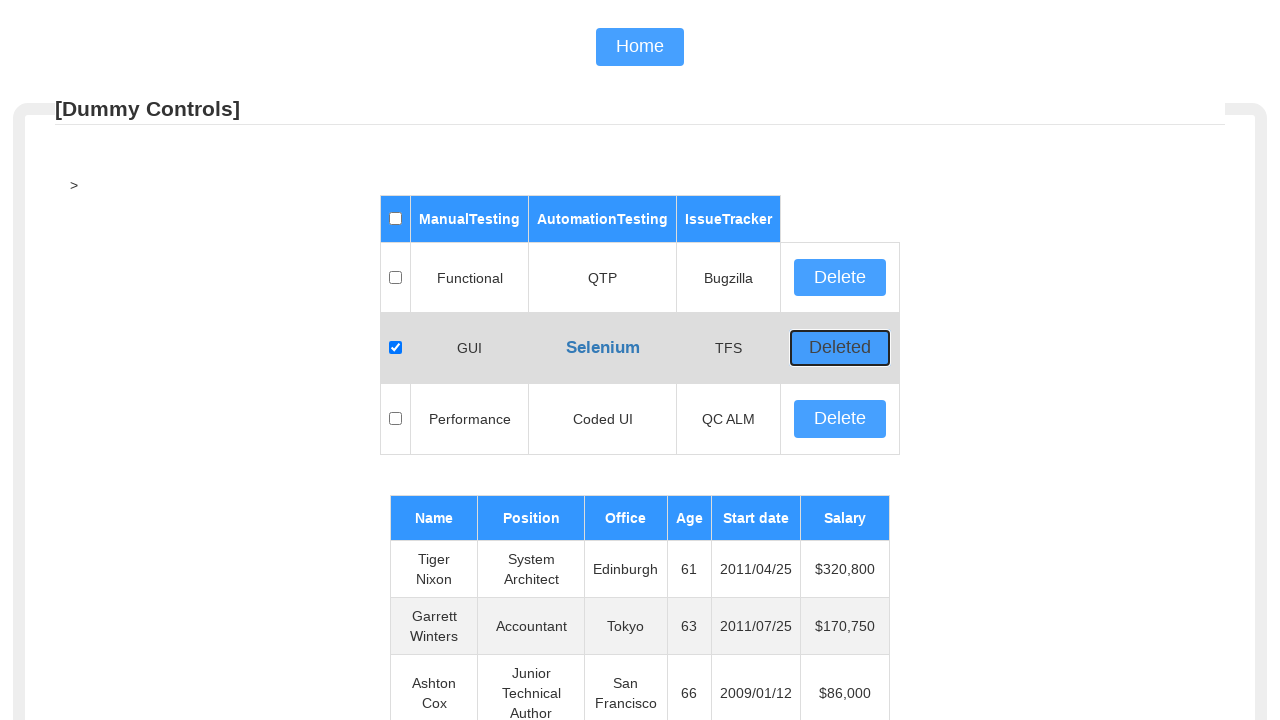